Solves a math problem on a web form by reading an input value, calculating the result, filling the answer field, checking required checkboxes, and submitting the form

Starting URL: http://suninjuly.github.io/math.html

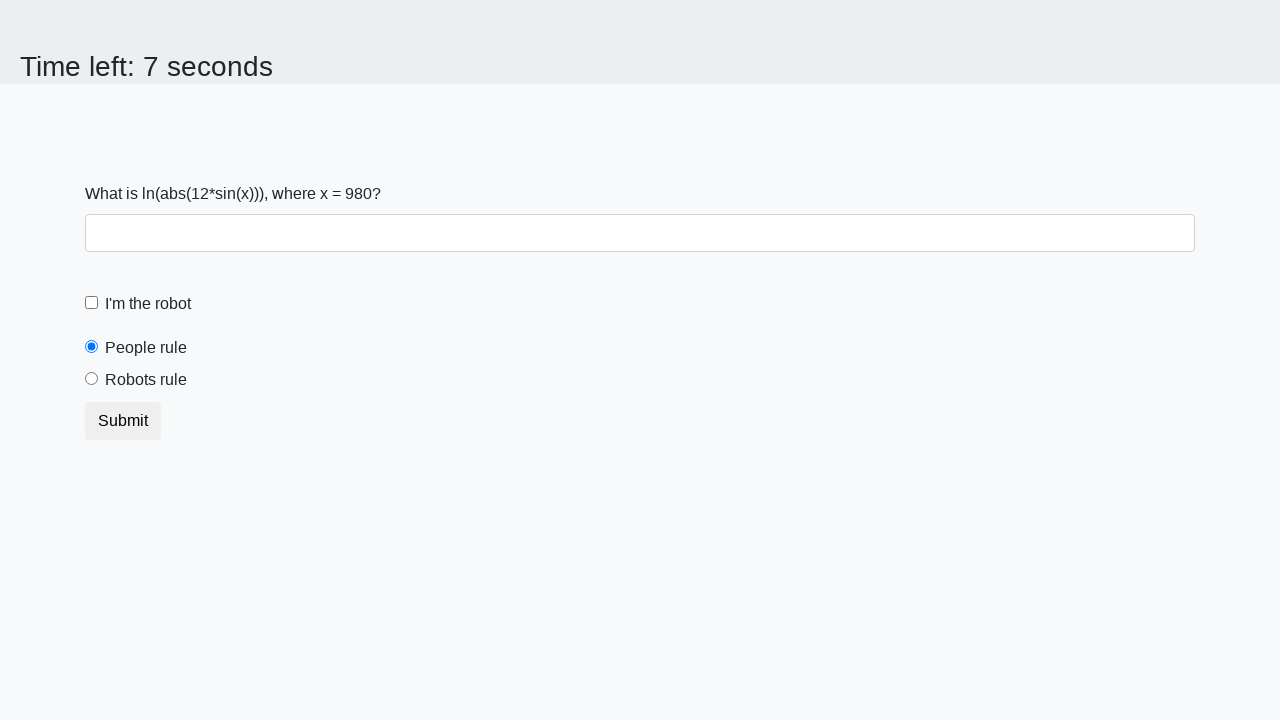

Retrieved input value from #input_value element
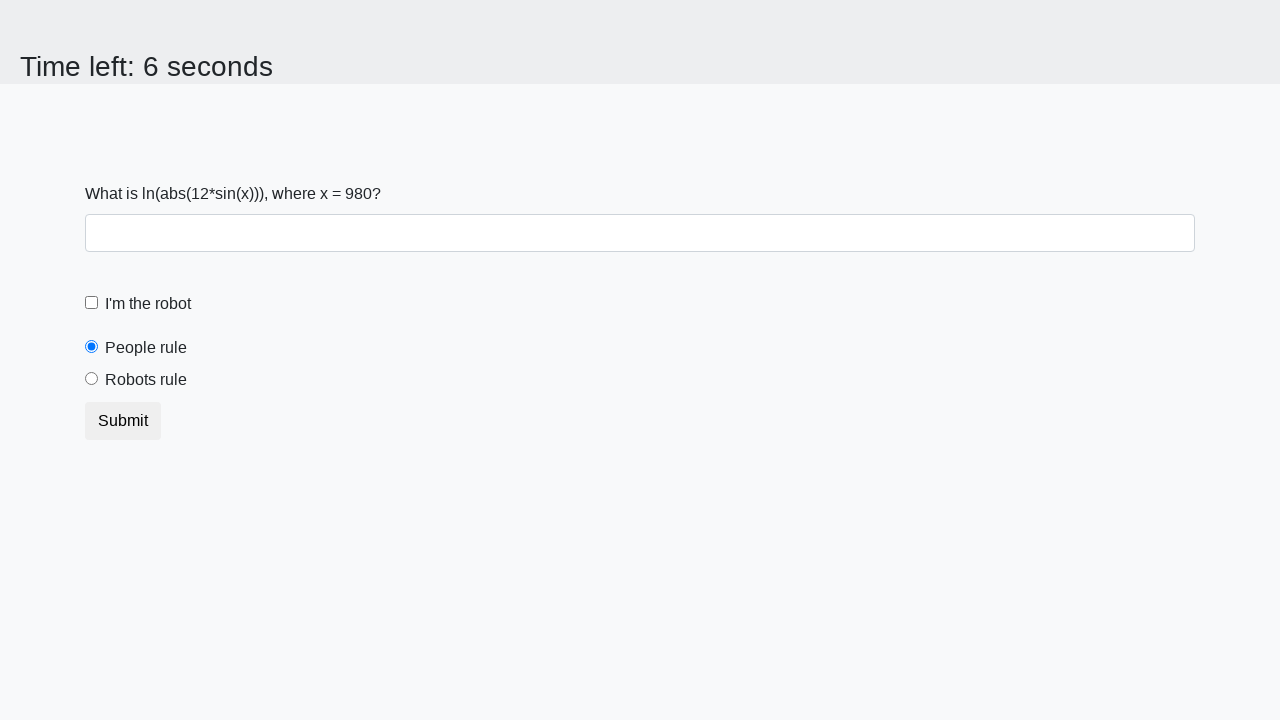

Calculated answer using formula: log(abs(12*sin(x)))
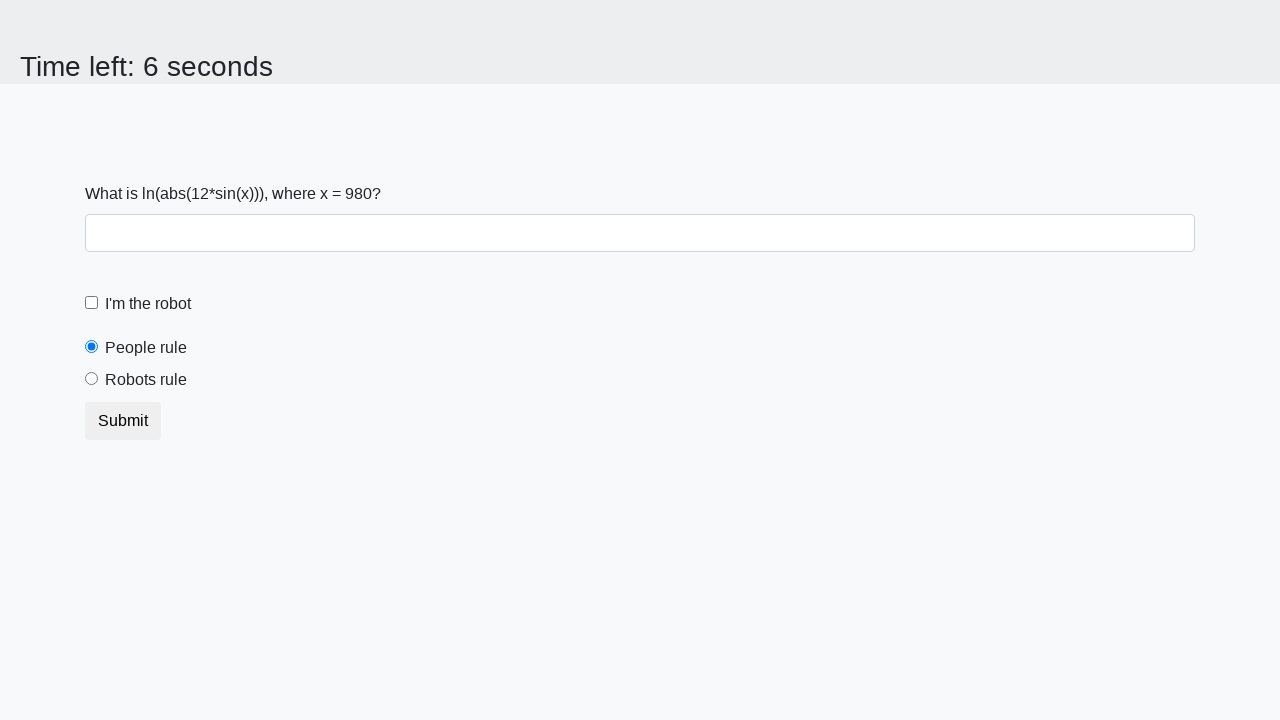

Filled answer field with calculated value: 0.7475592211074512 on #answer
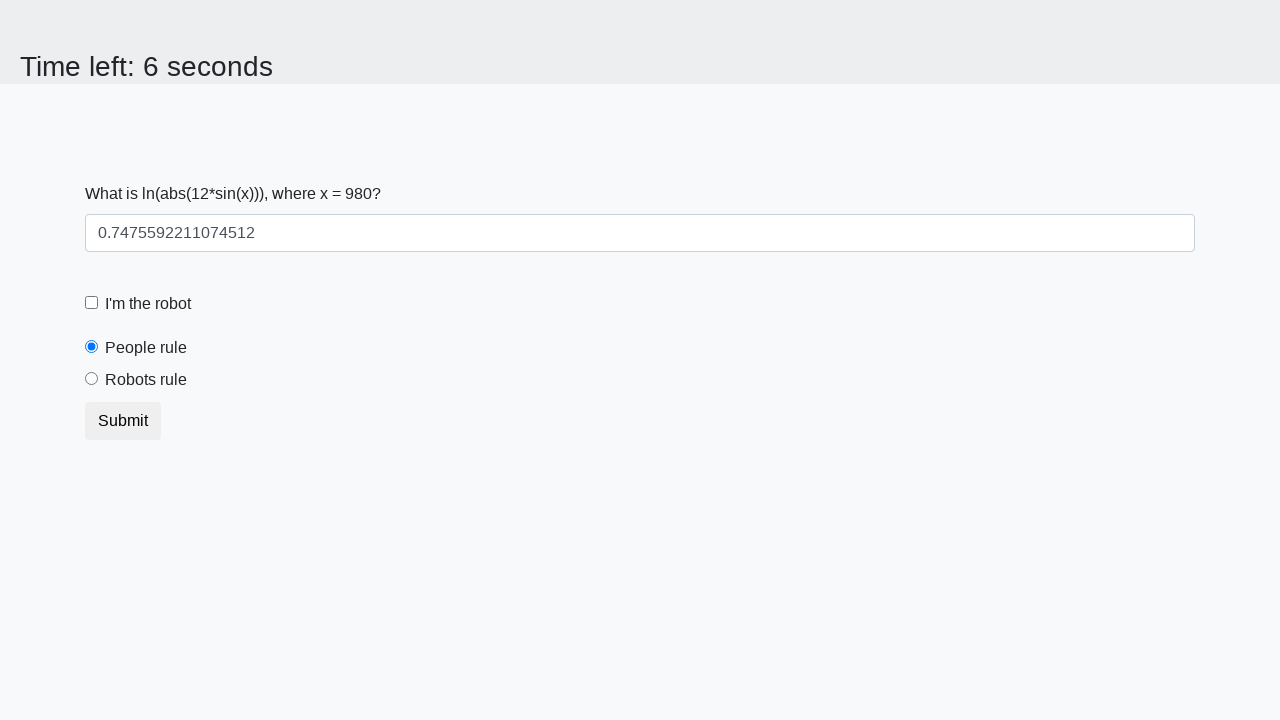

Checked the robot checkbox at (92, 303) on #robotCheckbox
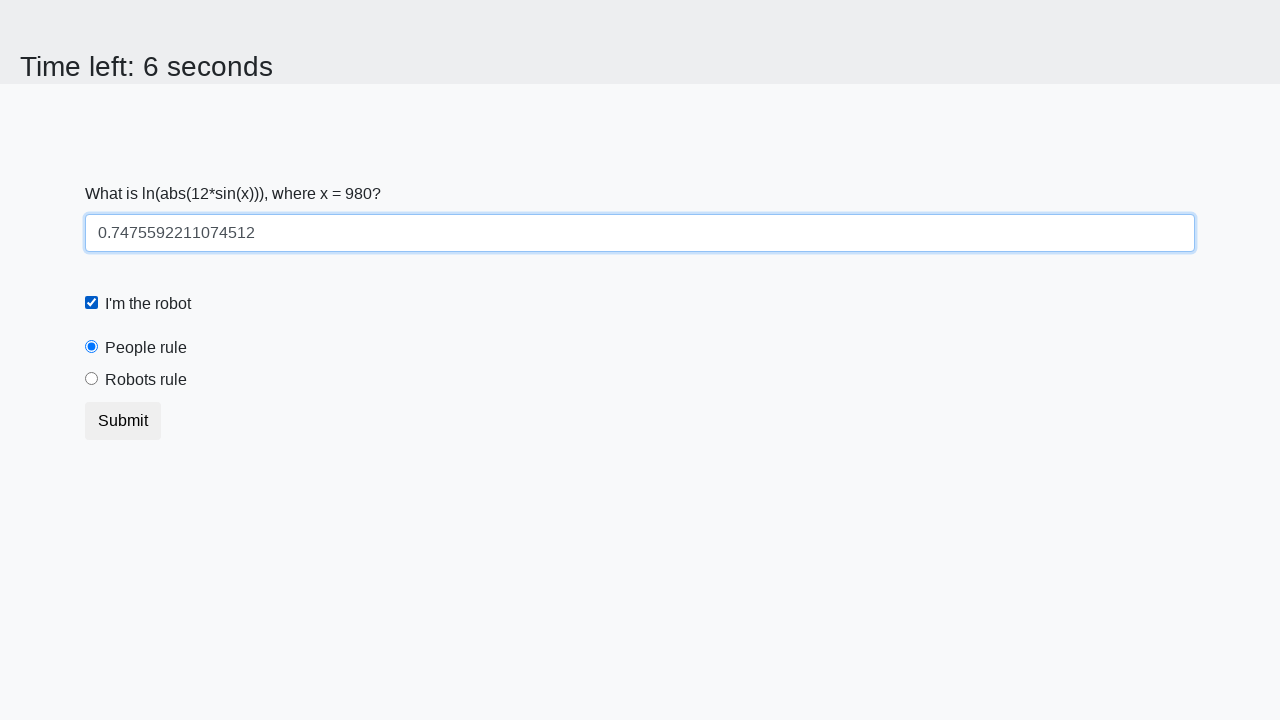

Selected the robots rule radio button at (92, 379) on #robotsRule
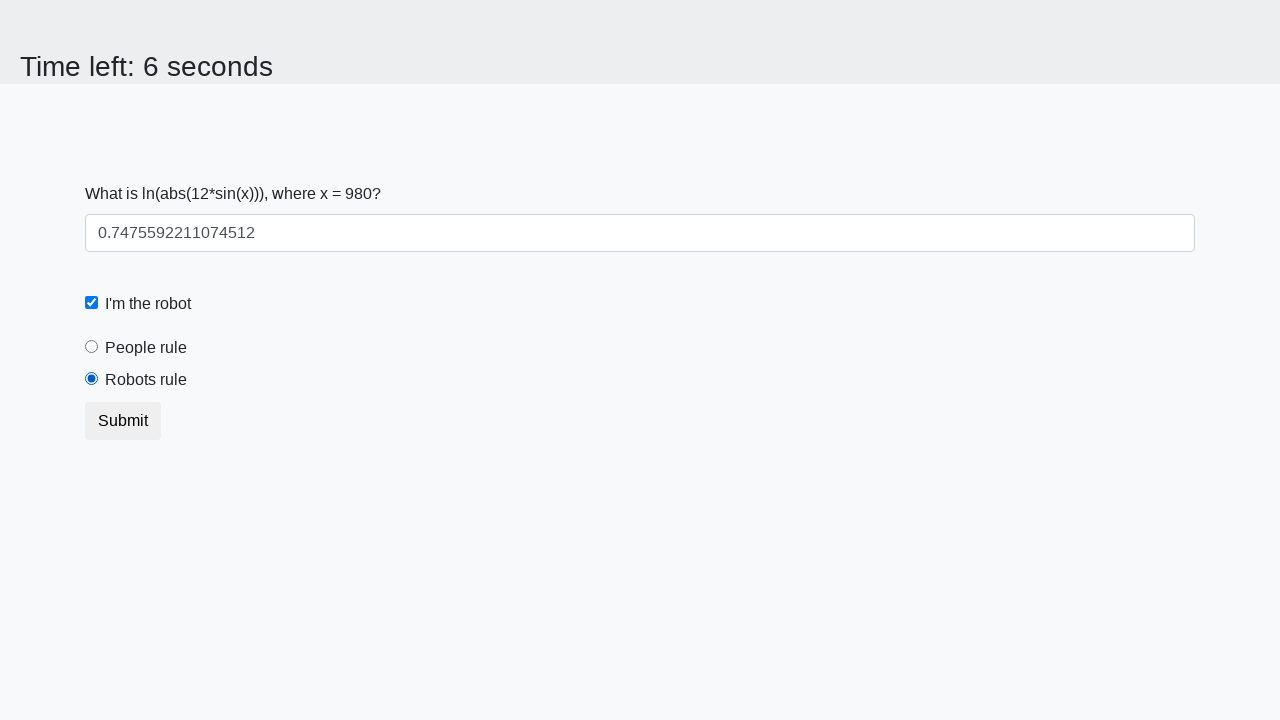

Set up dialog handler to accept alerts
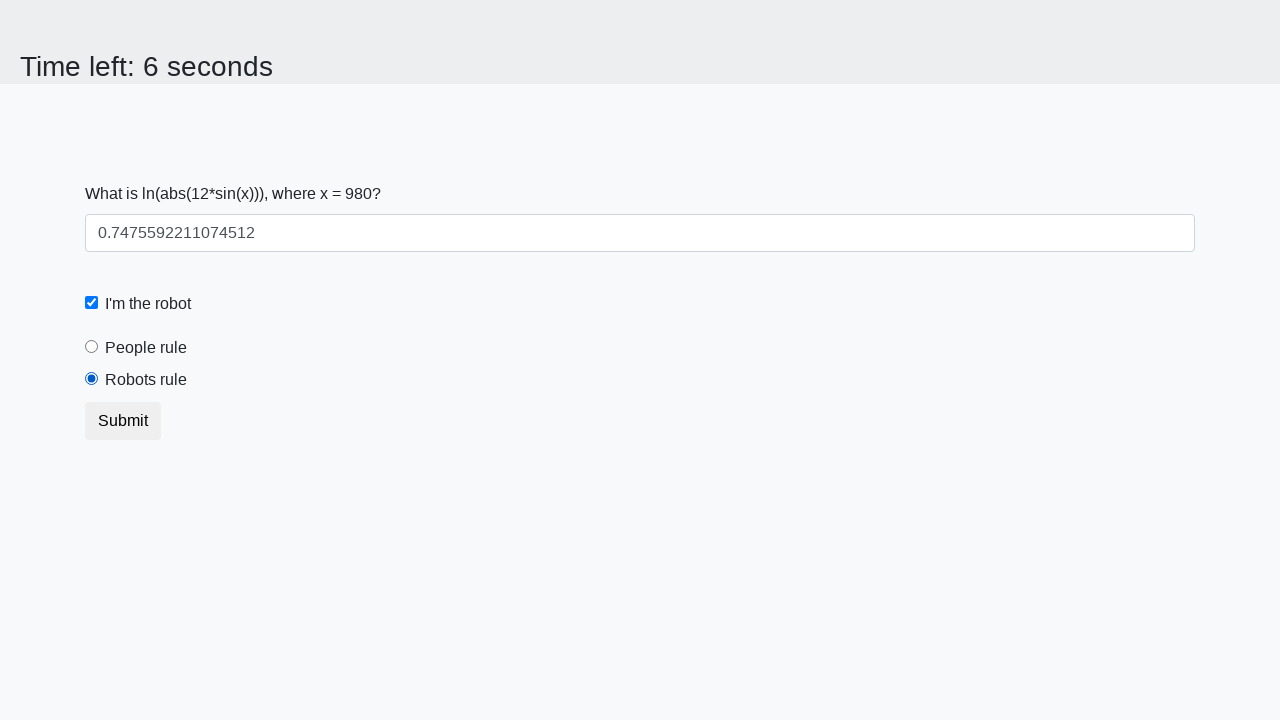

Clicked submit button to submit the form at (123, 421) on button
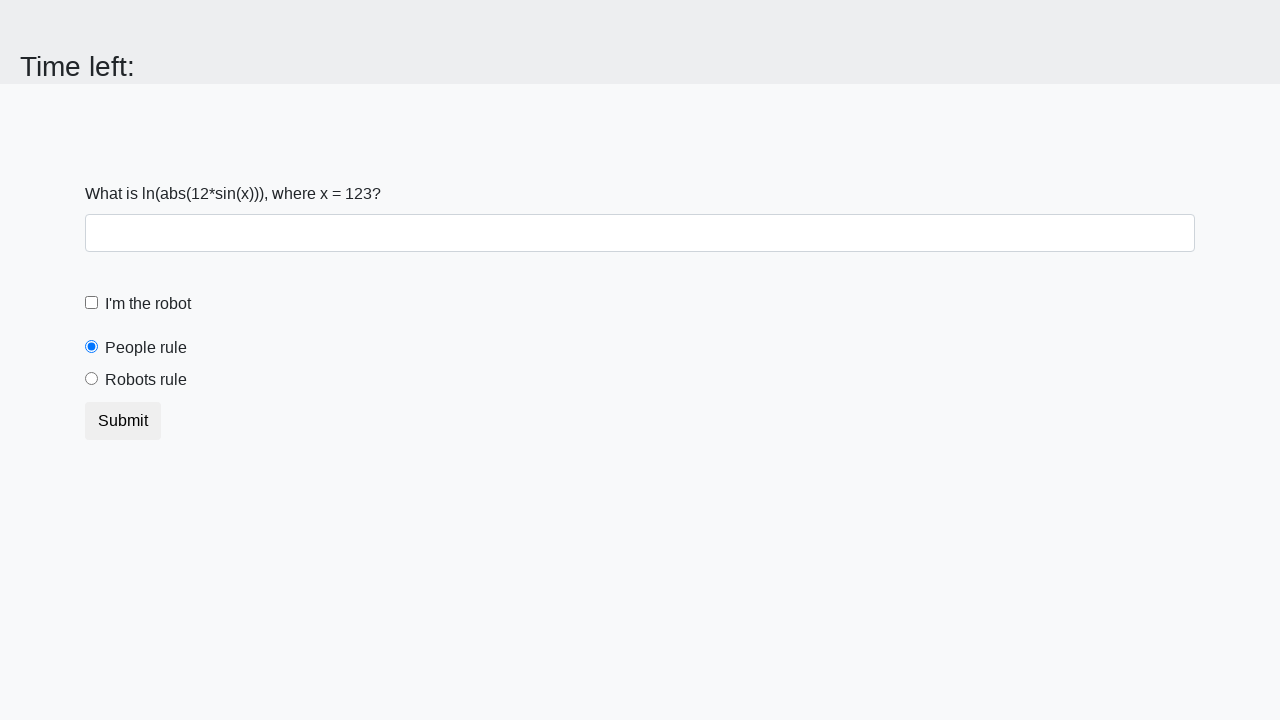

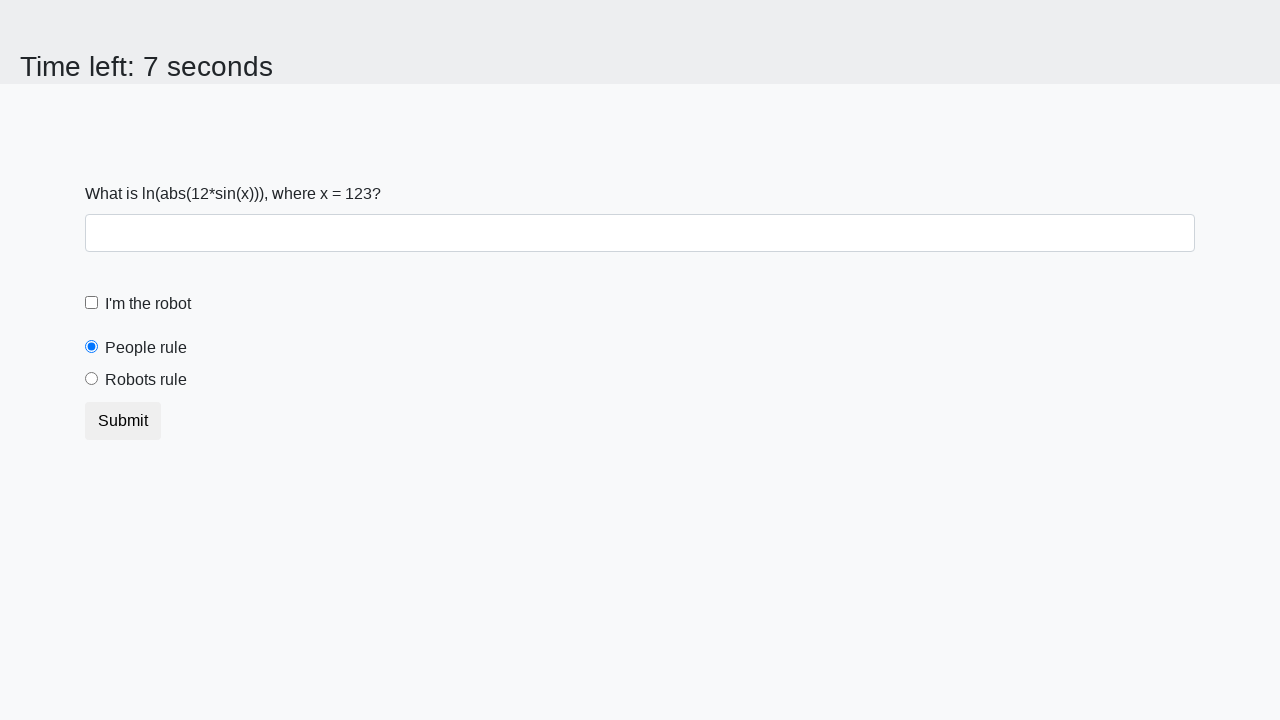